Tests new window/tab handling by clicking a button that opens a new tab and switching to it

Starting URL: https://demo.automationtesting.in/Windows.html

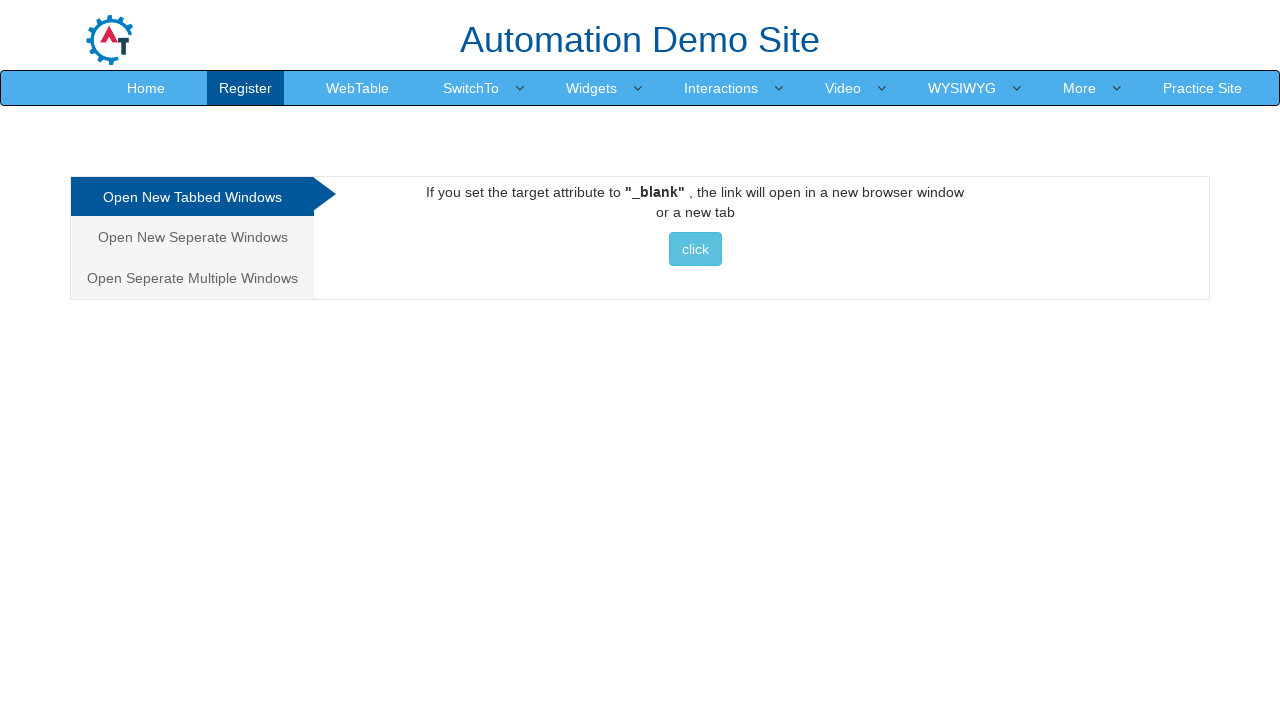

Clicked button to open new tab at (695, 249) on xpath=//*[@id='Tabbed']/a/button
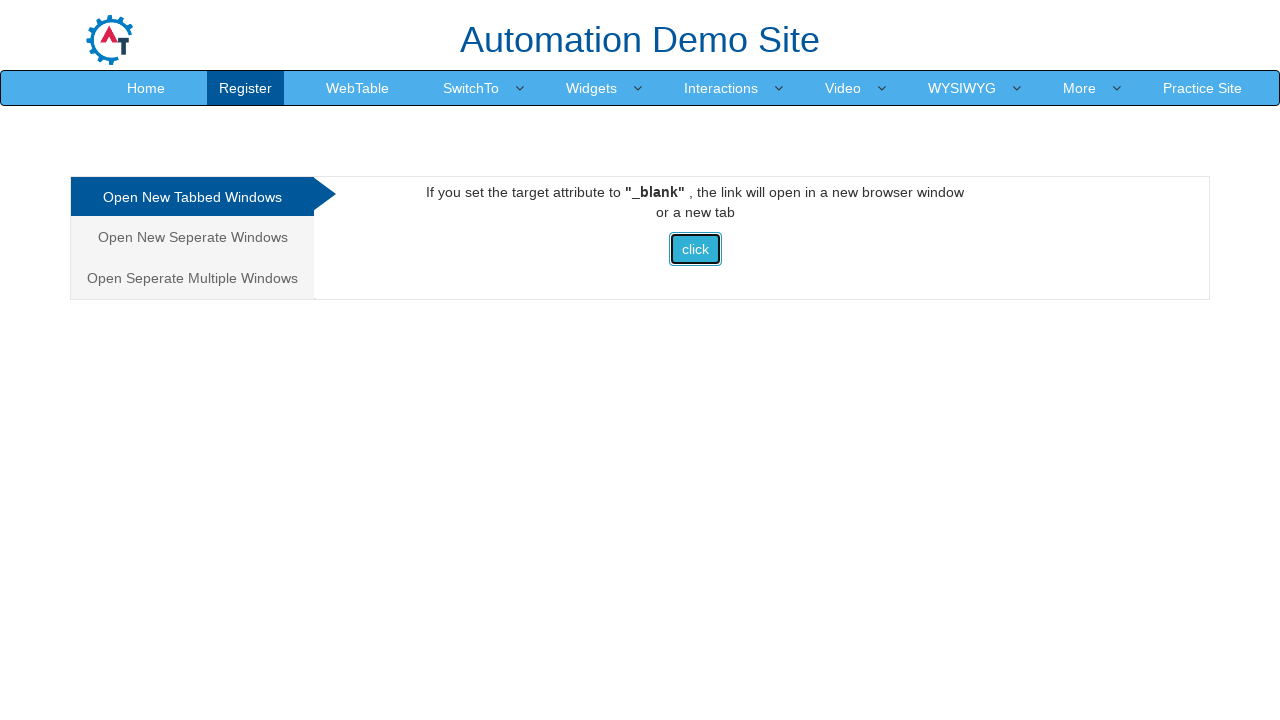

Captured new page/tab reference
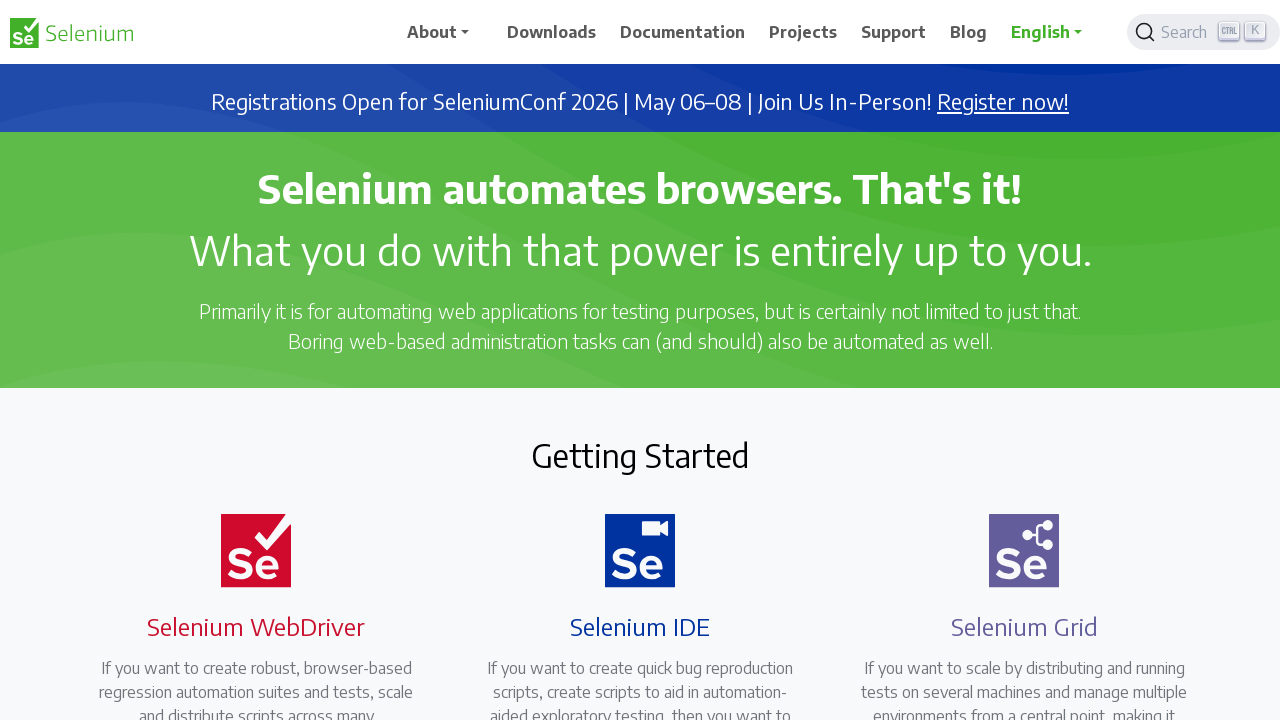

New page finished loading (domcontentloaded)
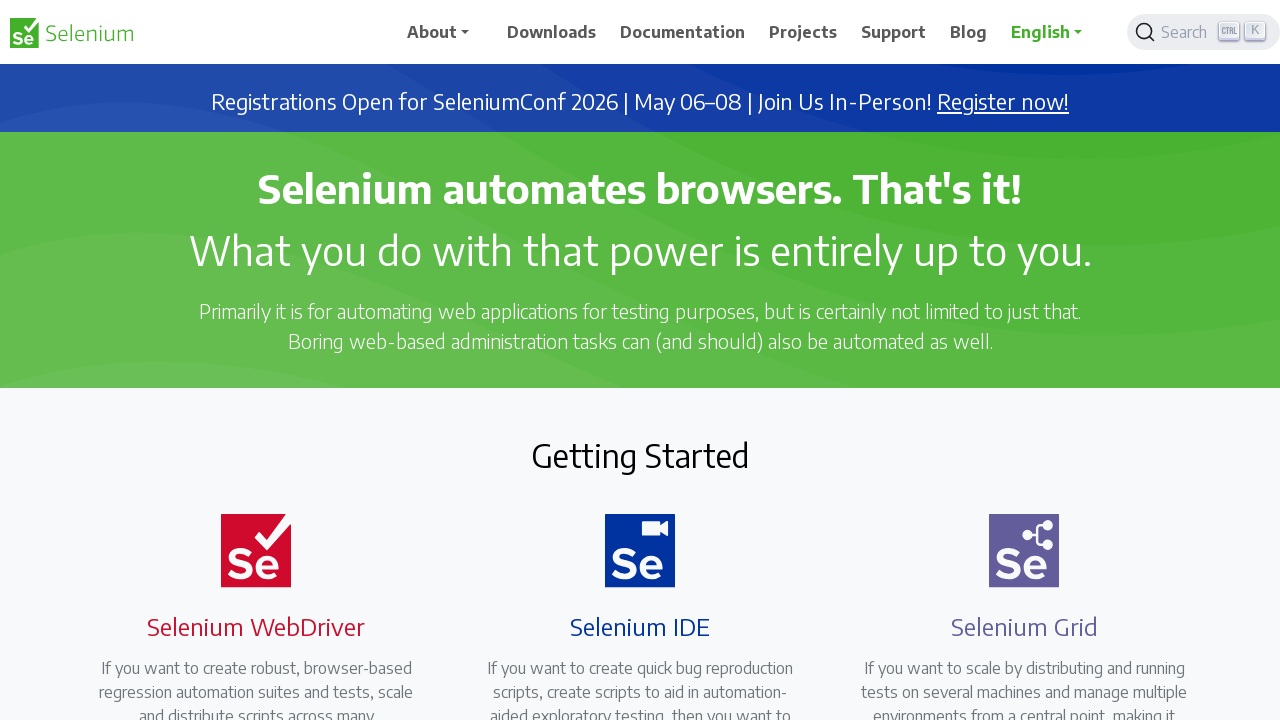

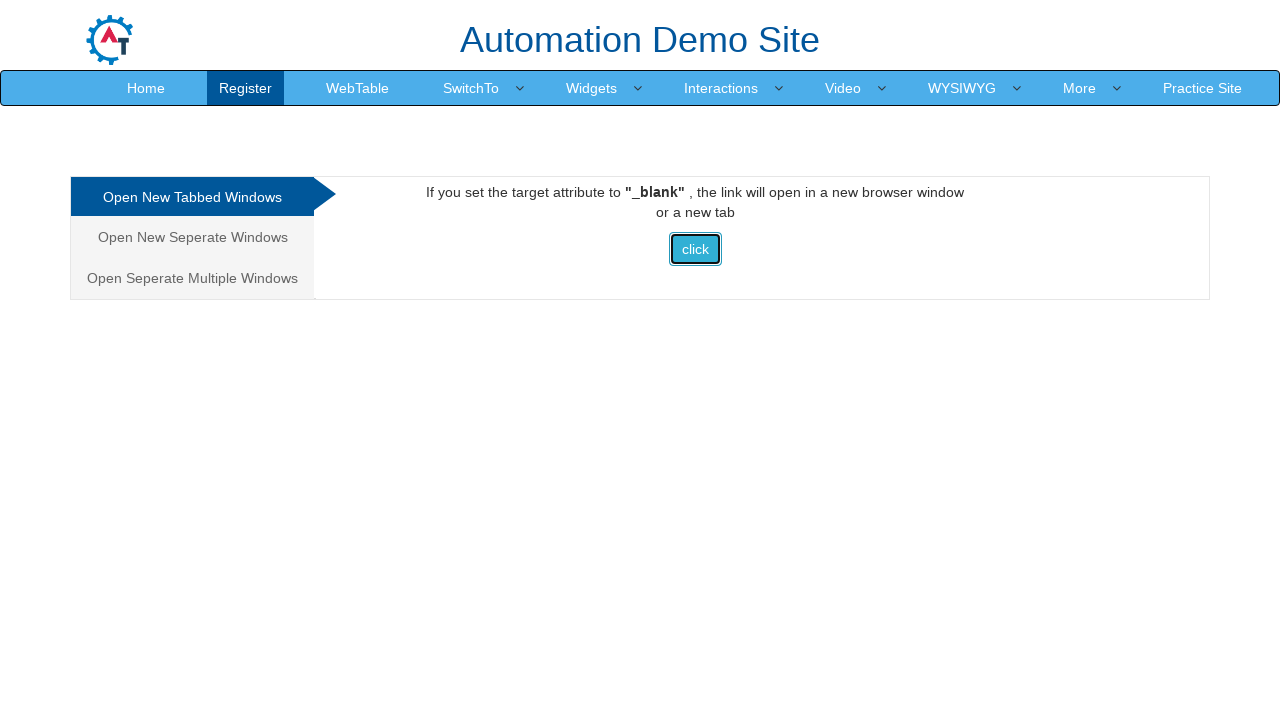